Tests radio button functionality by selecting Option 3, then Option 1, and verifying the result message shows Option 1 as selected

Starting URL: https://kristinek.github.io/site/examples/actions

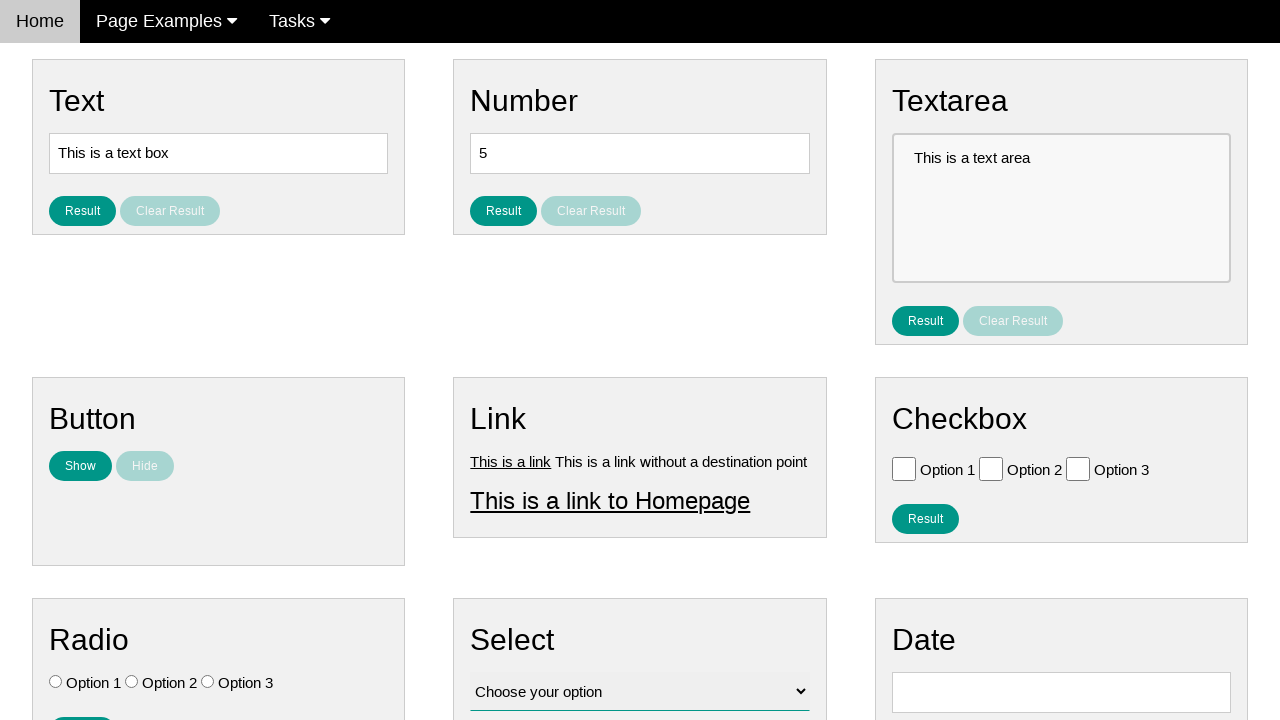

Clicked Option 3 radio button at (208, 682) on .w3-check[value='Option 3'][type='radio']
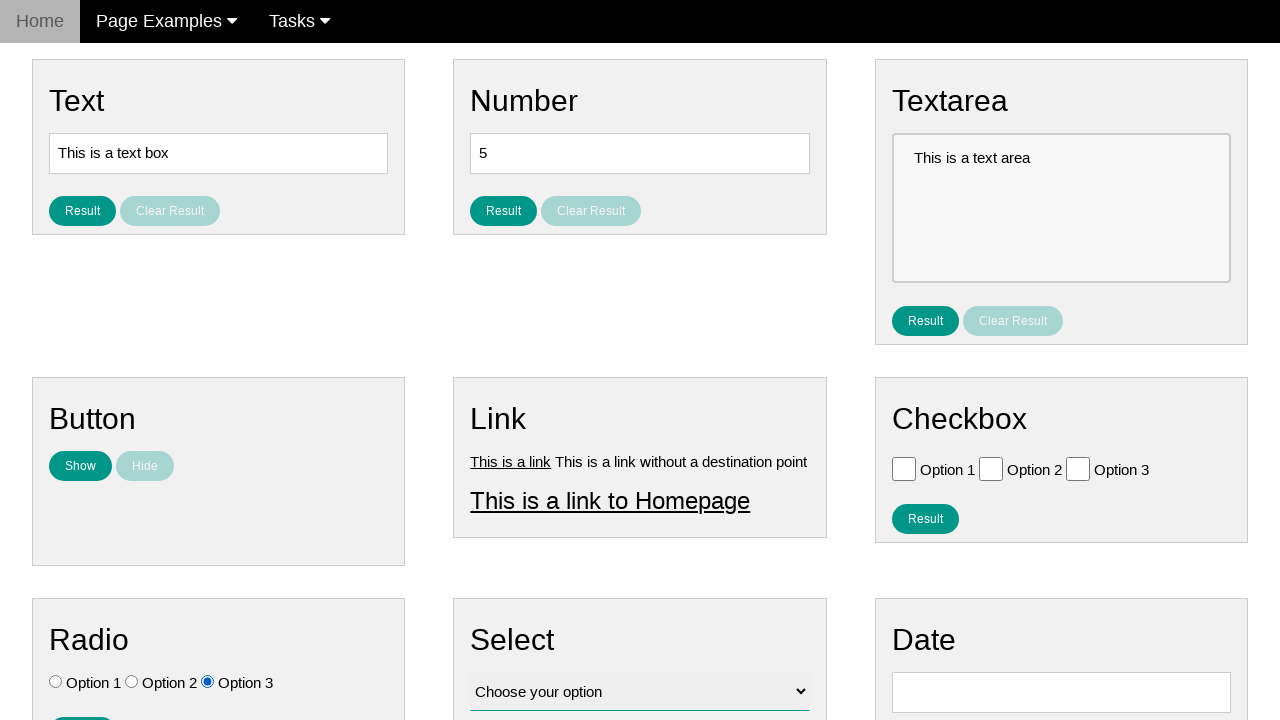

Clicked Option 1 radio button at (56, 682) on .w3-check[value='Option 1'][type='radio']
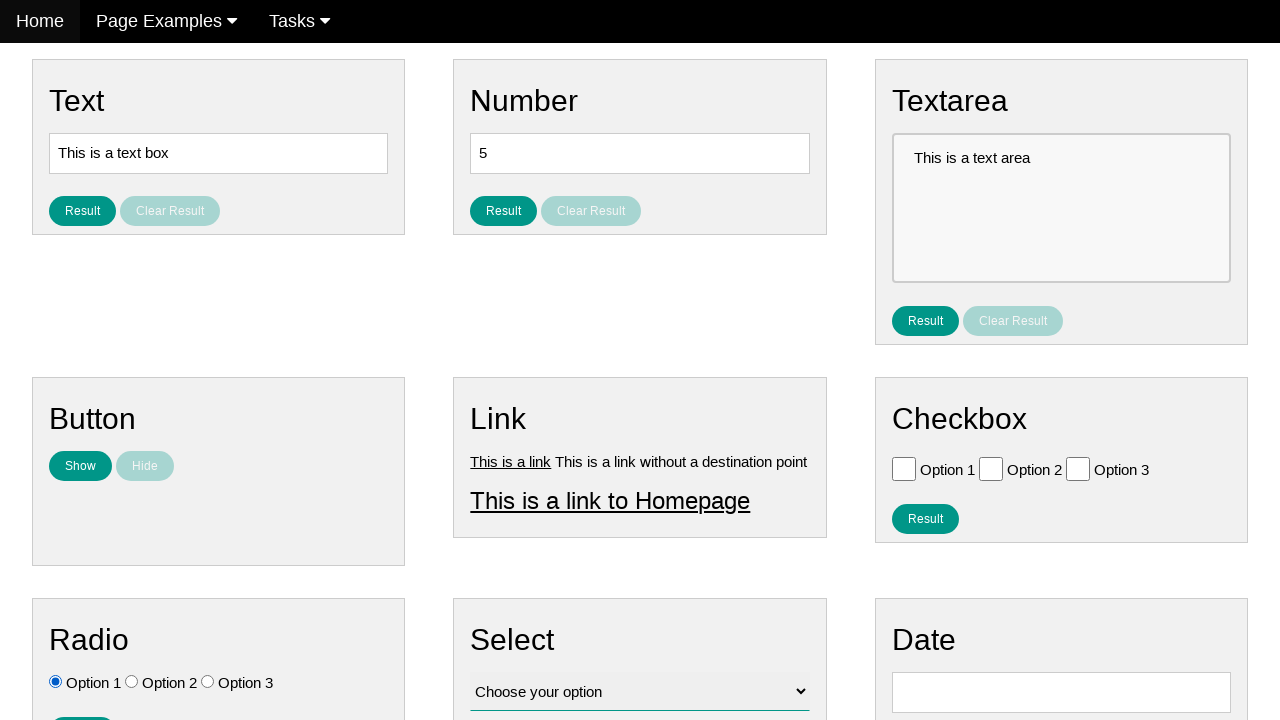

Clicked result button for radio buttons at (82, 705) on #result_button_ratio
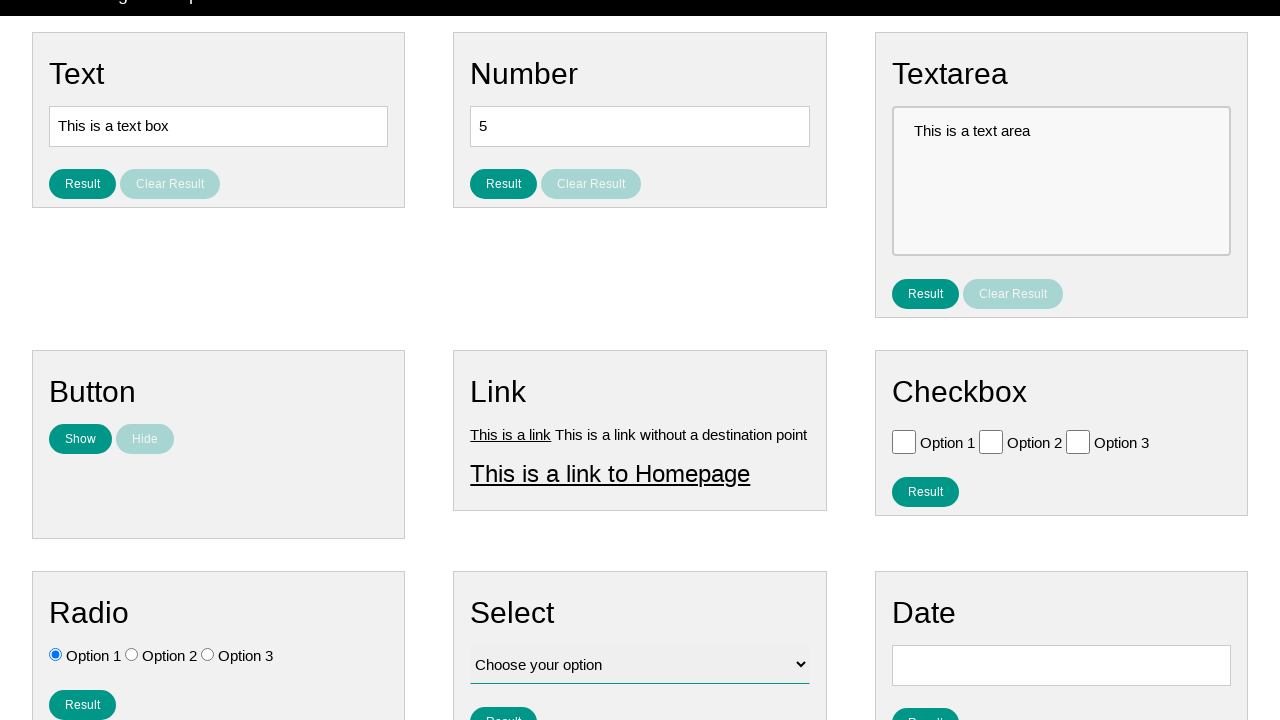

Result message displayed showing Option 1 as selected
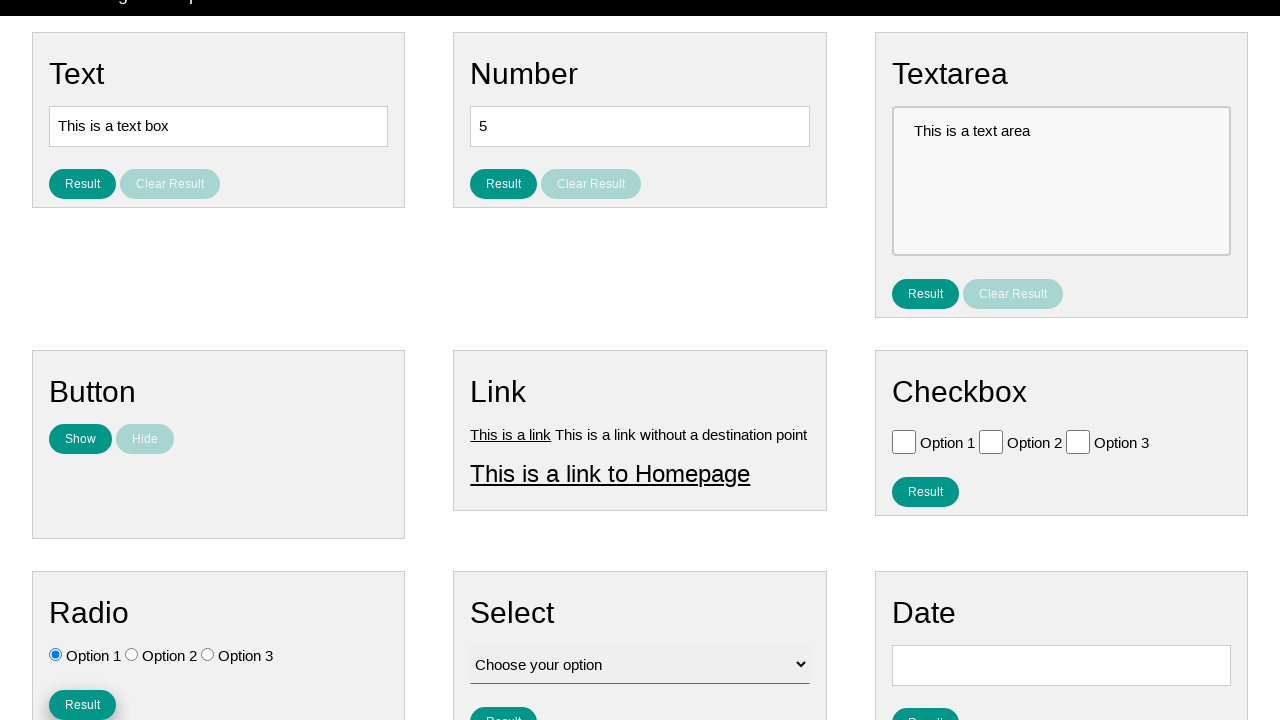

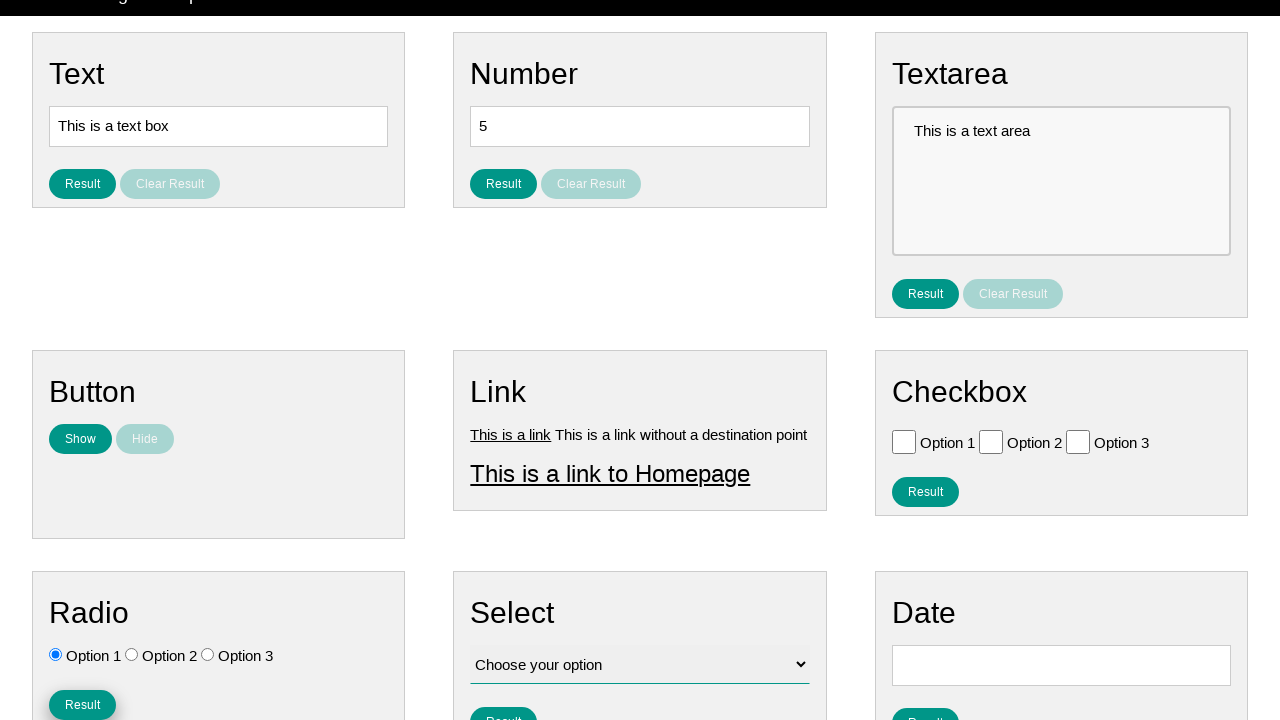